Tests file upload functionality by uploading a file and verifying the uploaded filename is displayed correctly

Starting URL: https://the-internet.herokuapp.com/

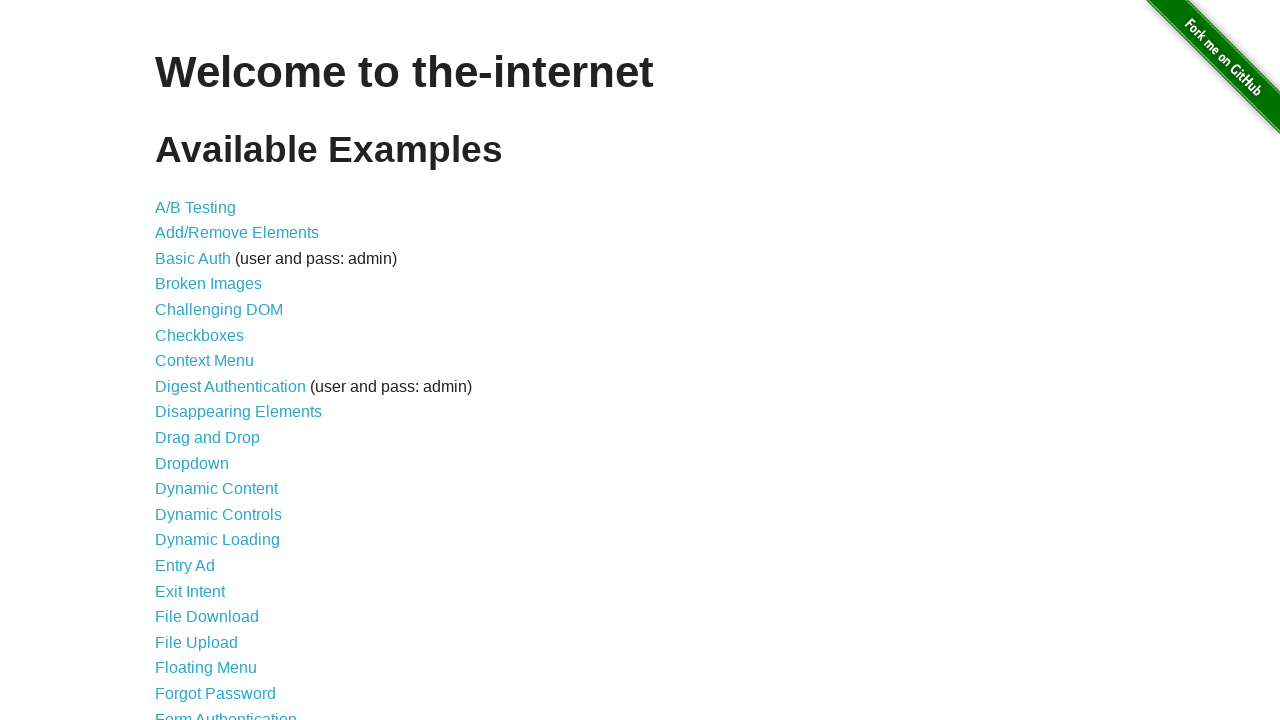

Clicked on File Upload link at (196, 642) on text=File Upload
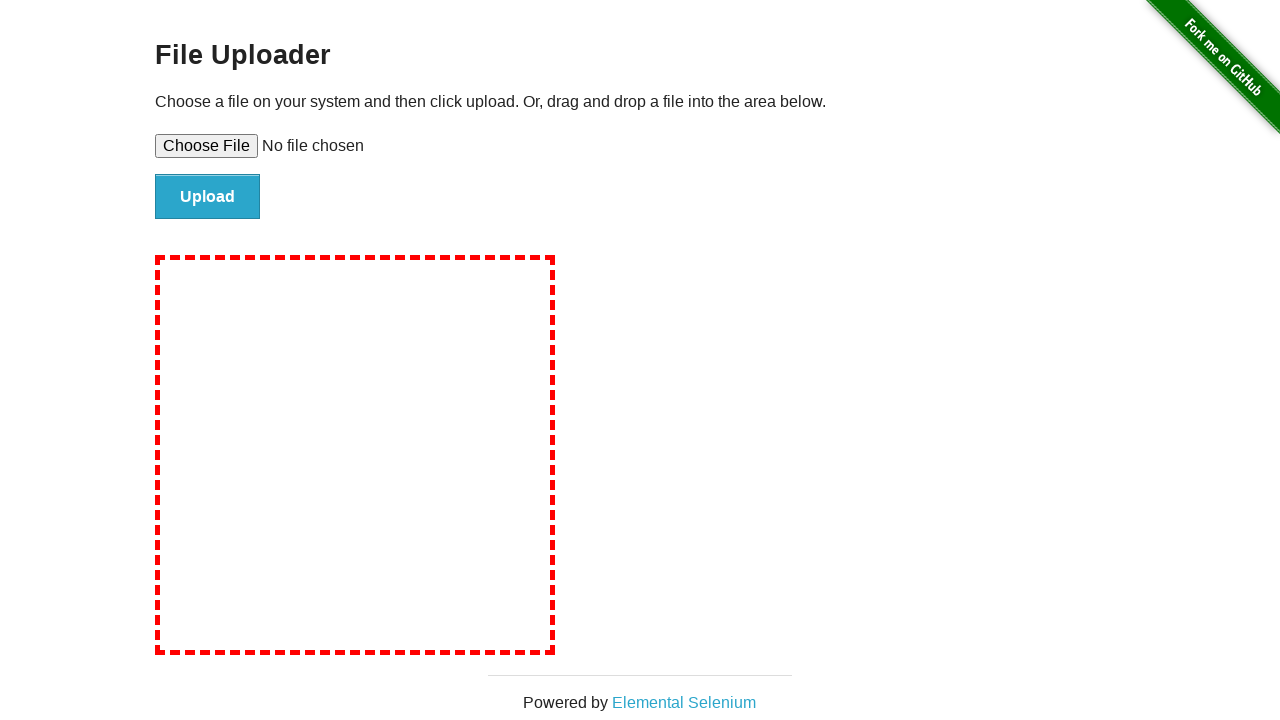

Created temporary test file for upload
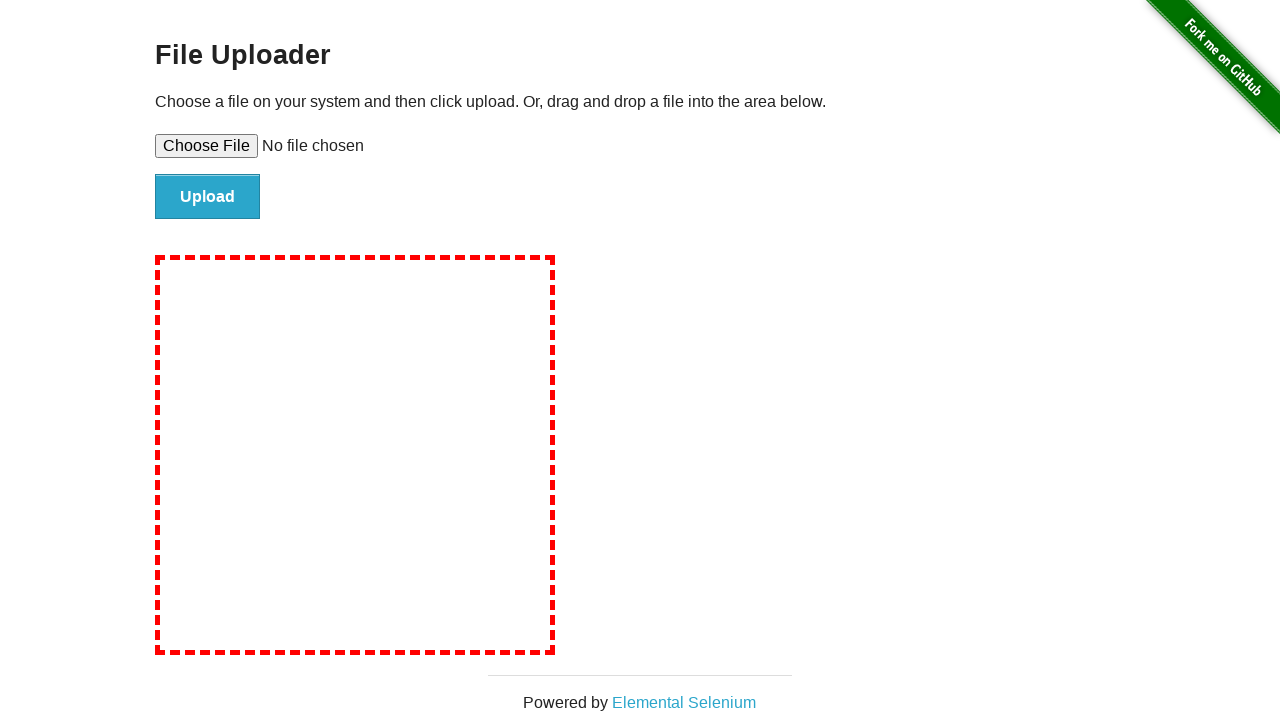

Set file input with test file path
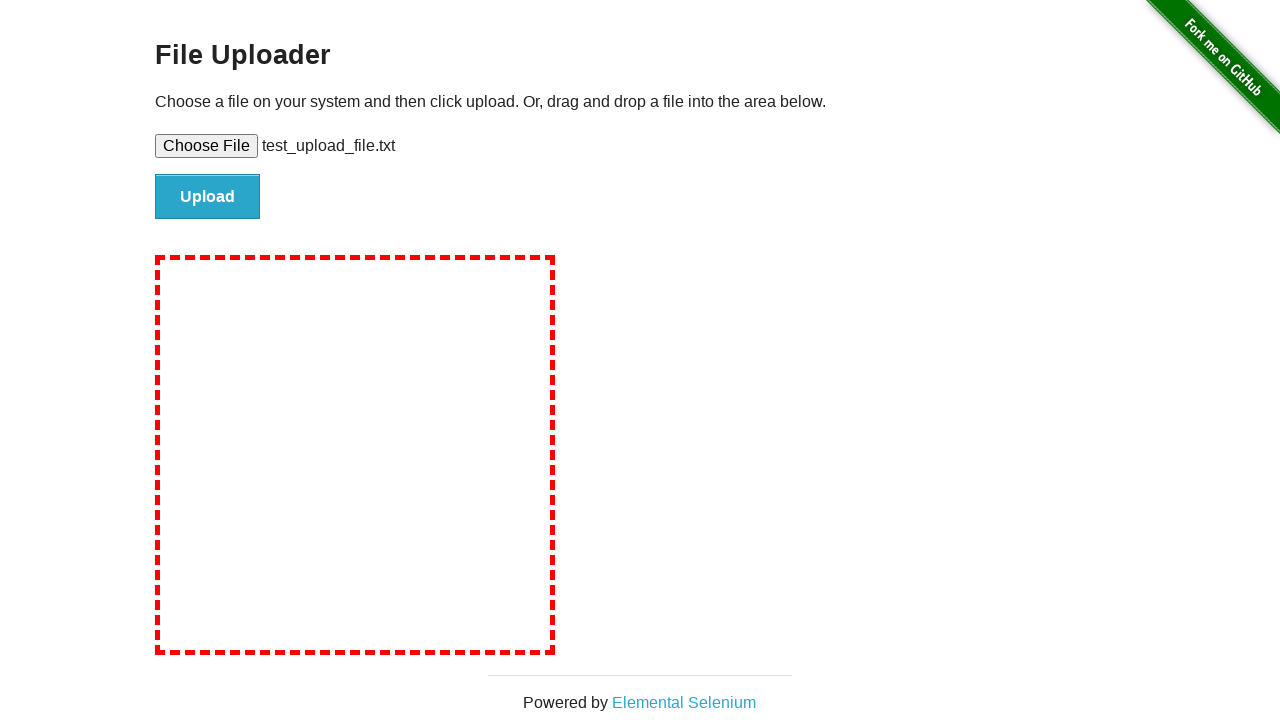

Clicked the Upload button at (208, 197) on #file-submit
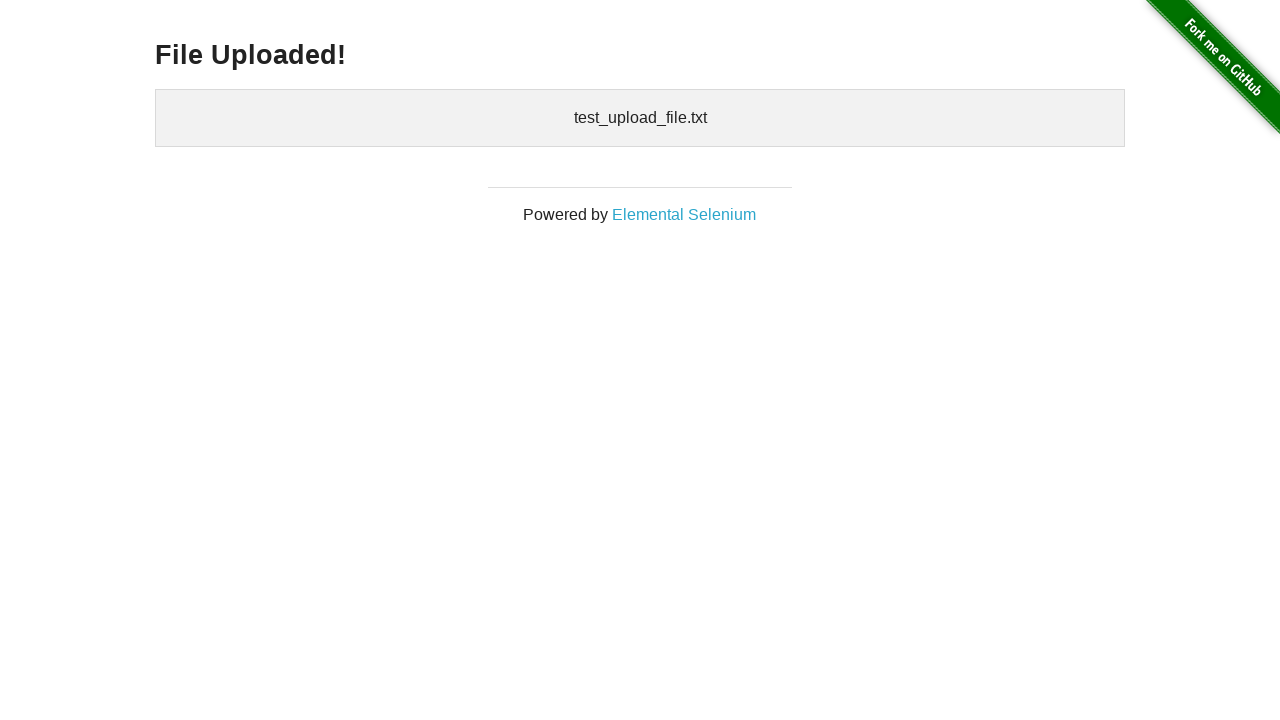

Verified uploaded filename is displayed correctly
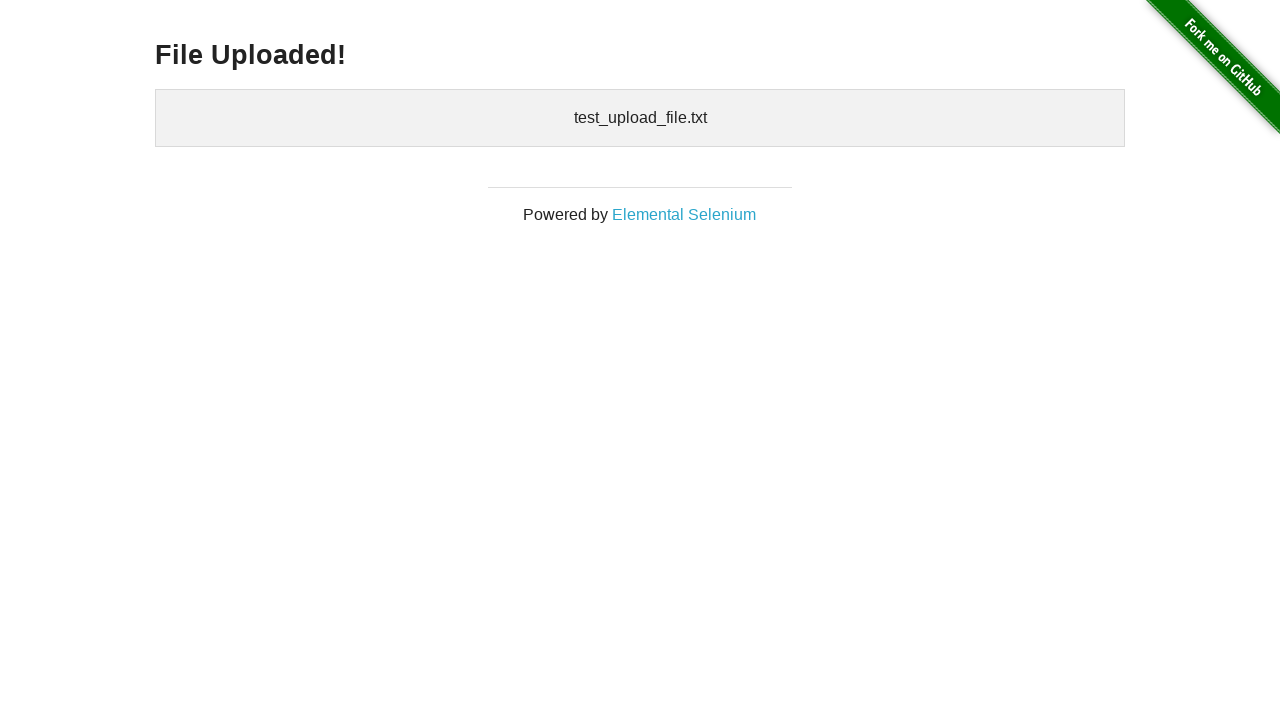

Cleaned up temporary test file
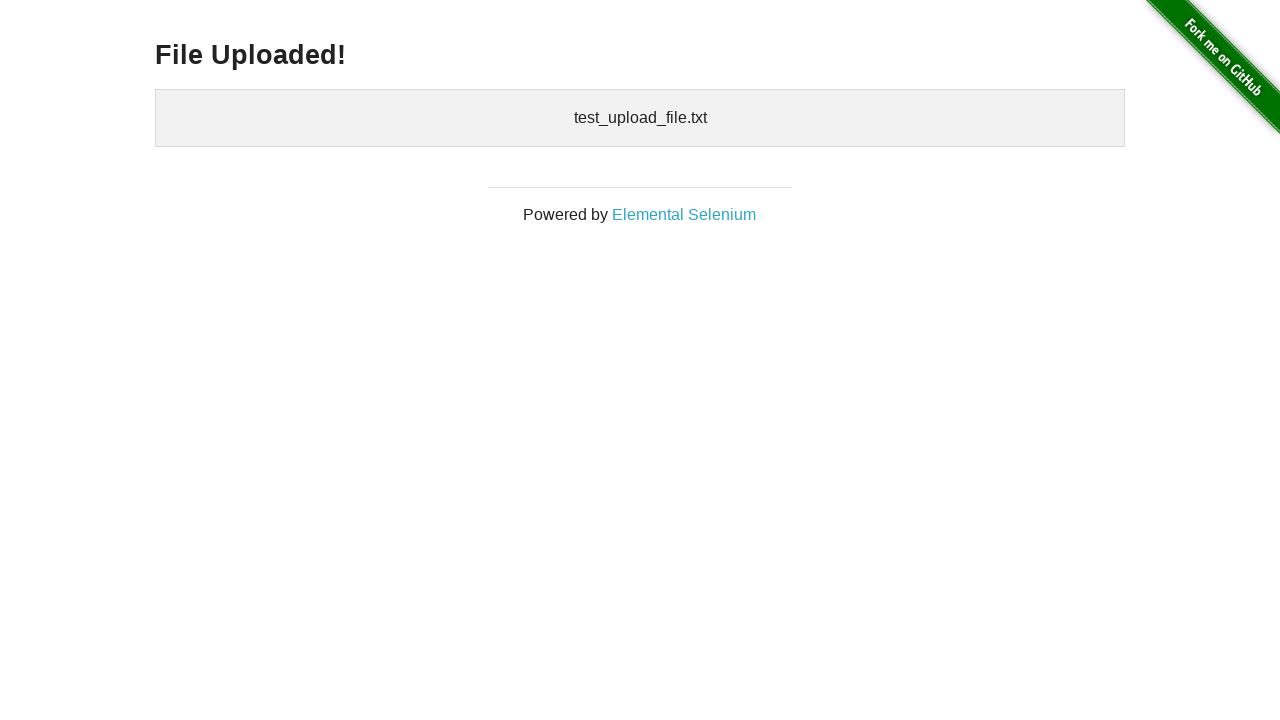

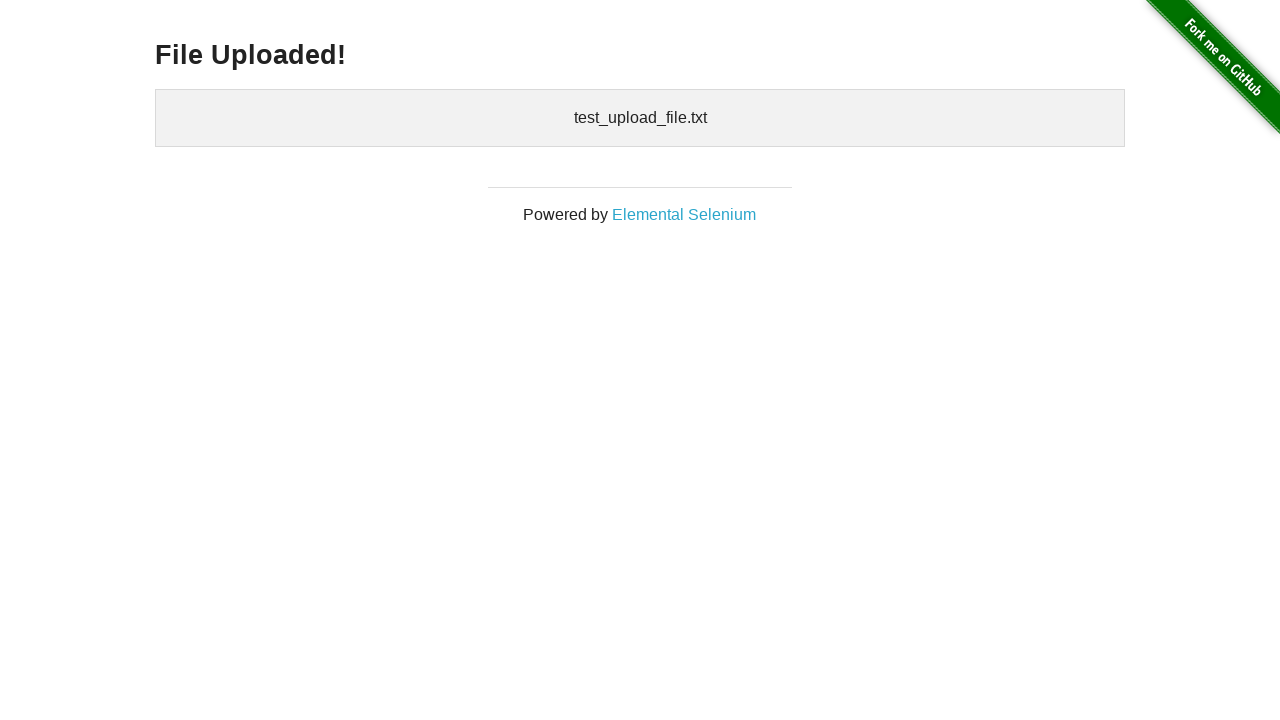